Tests a data types form by filling in various fields (leaving zip-code empty intentionally) and submitting, then verifies that the zip-code field shows an error state while all other fields show success state.

Starting URL: https://bonigarcia.dev/selenium-webdriver-java/data-types.html

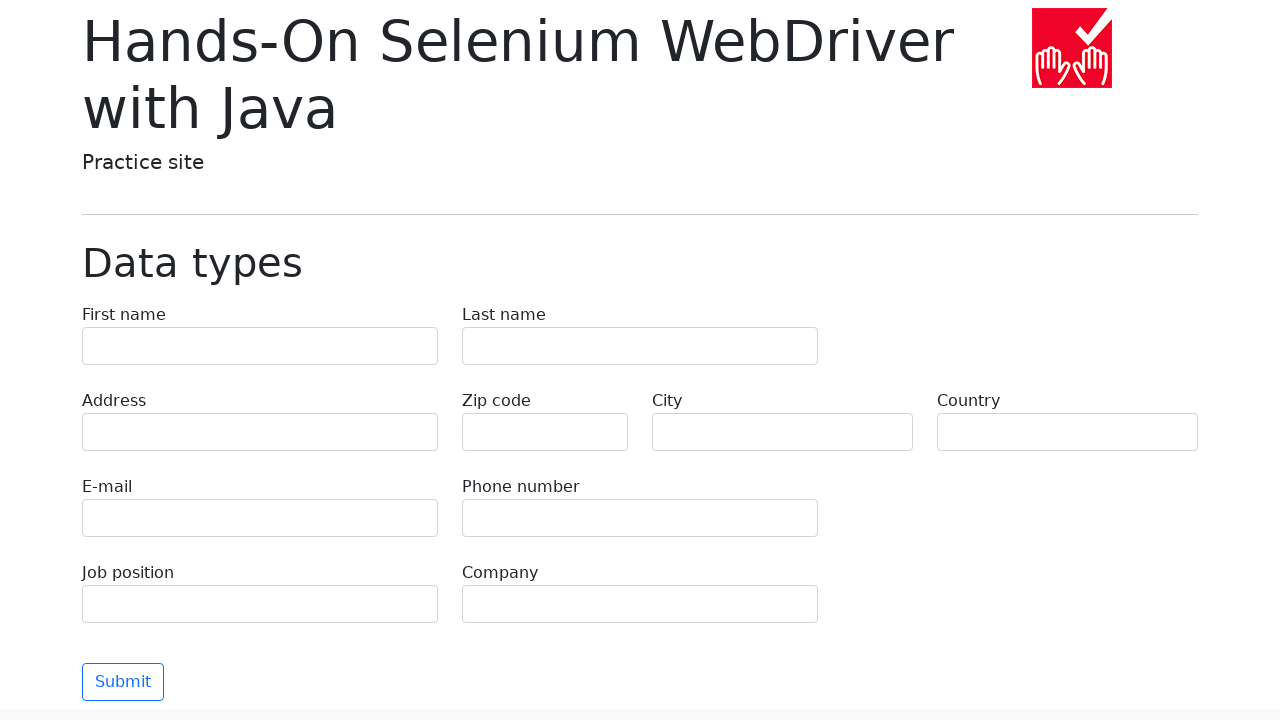

Filled first name field with 'Иван' on input[name="first-name"]
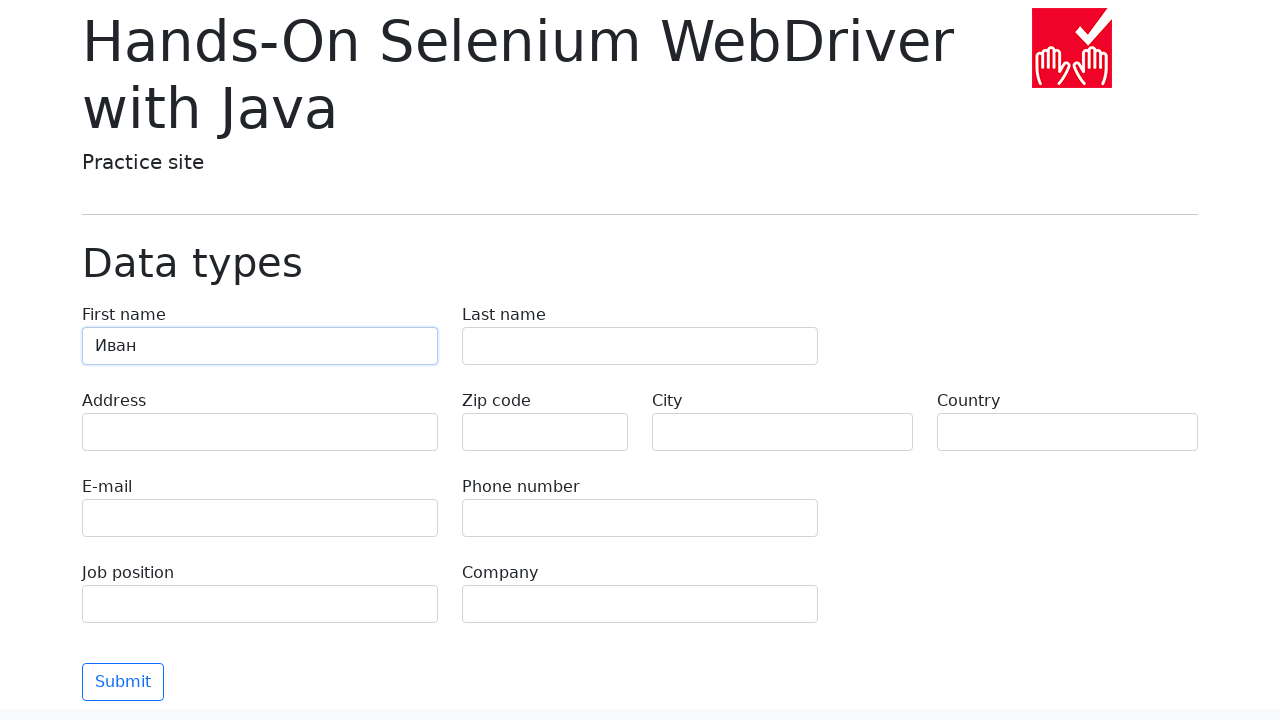

Filled last name field with 'Петров' on input[name="last-name"]
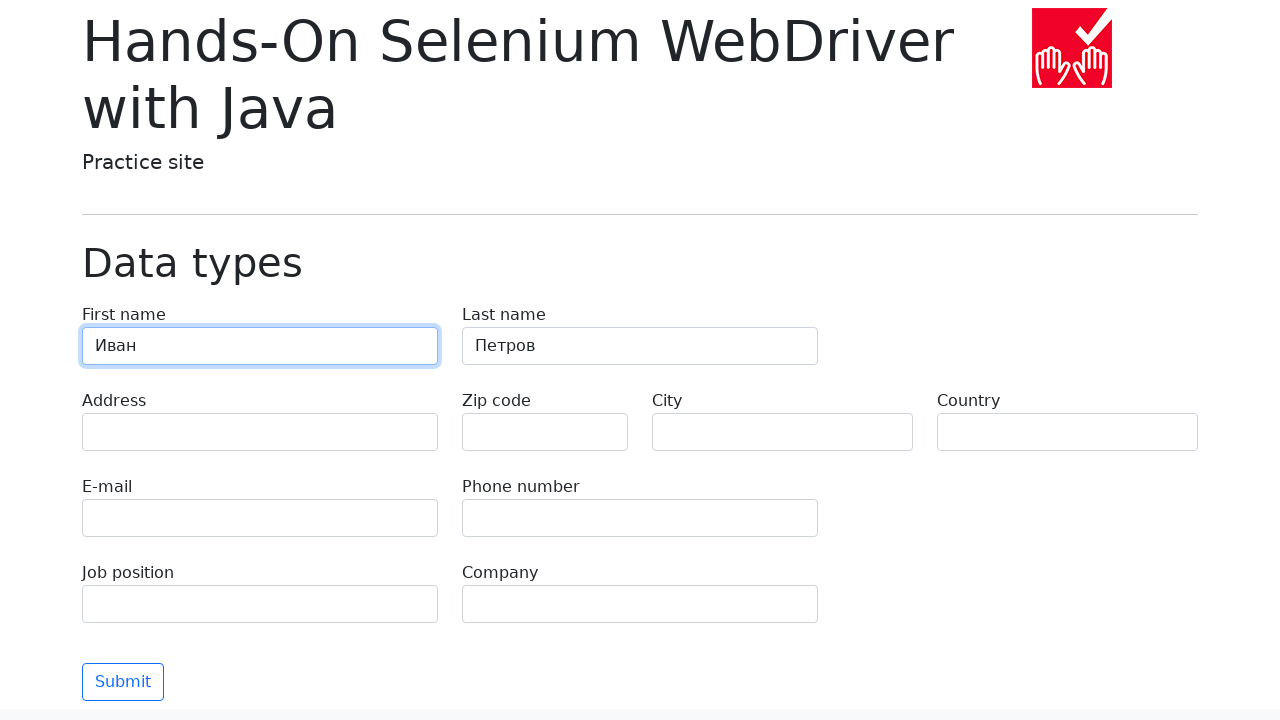

Filled address field with 'Ленина, 55-3' on input[name="address"]
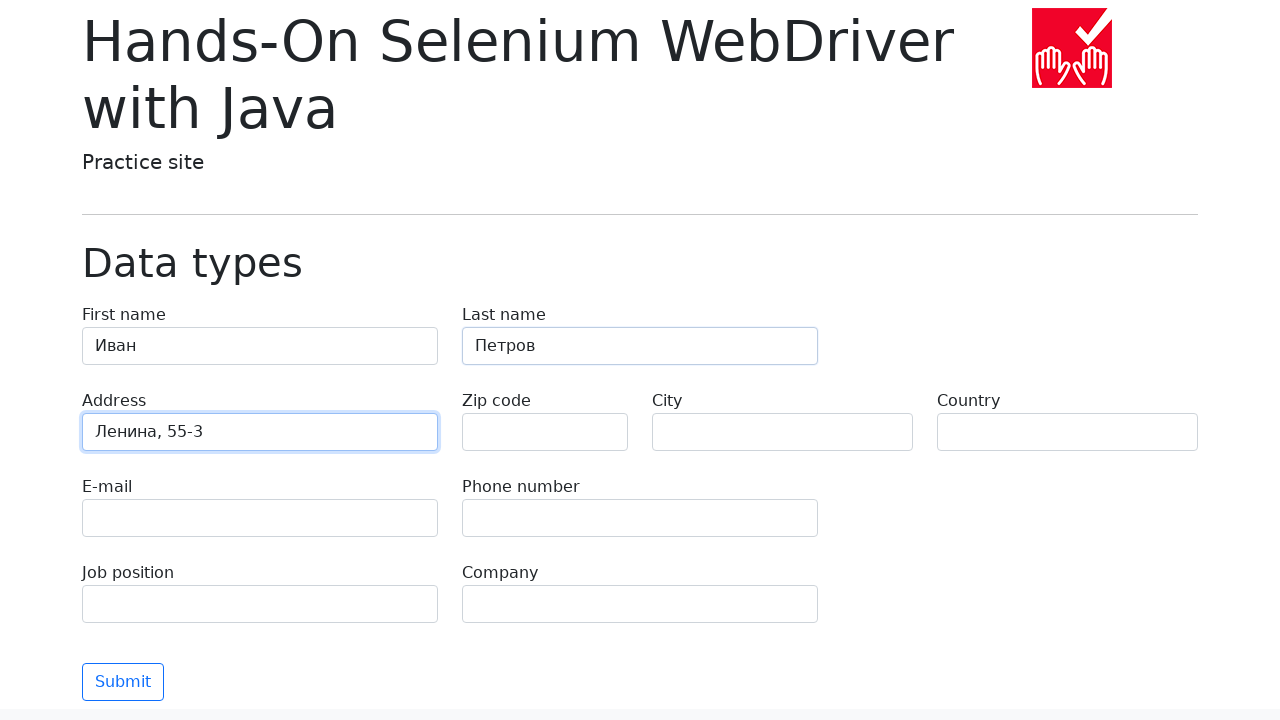

Filled email field with 'test@skypro.com' on input[name="e-mail"]
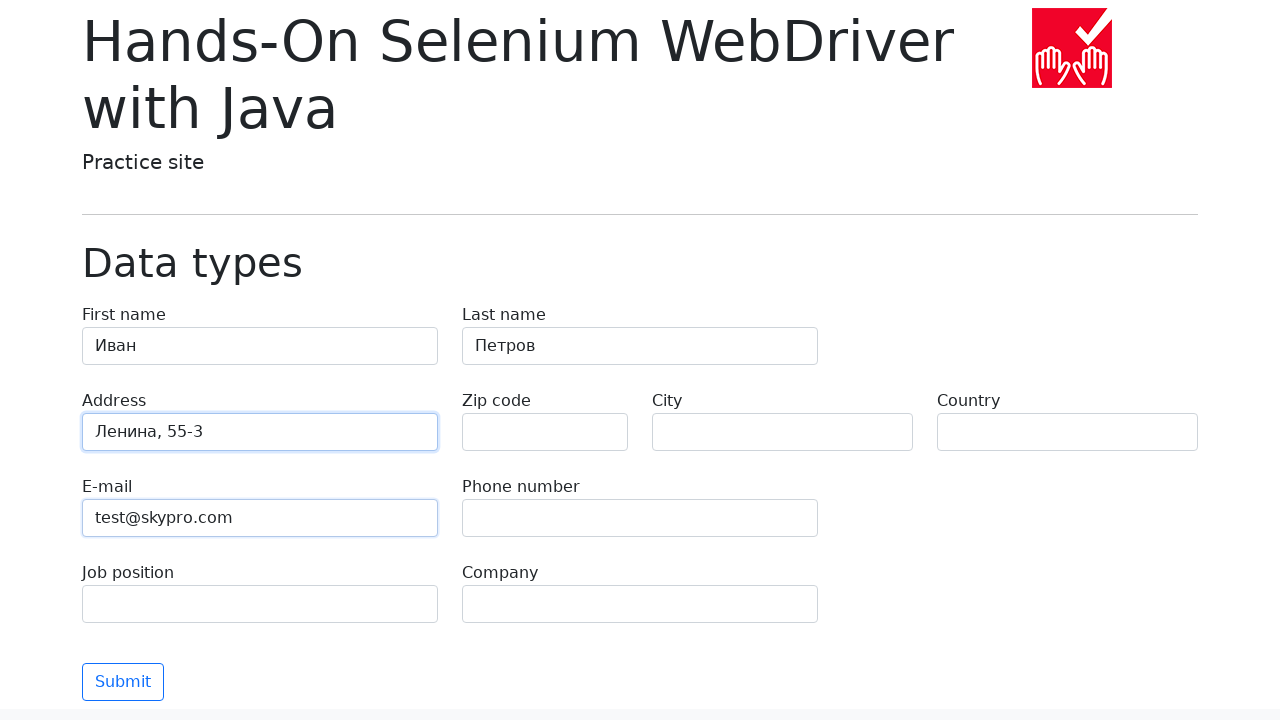

Filled phone field with '+7985899998787' on input[name="phone"]
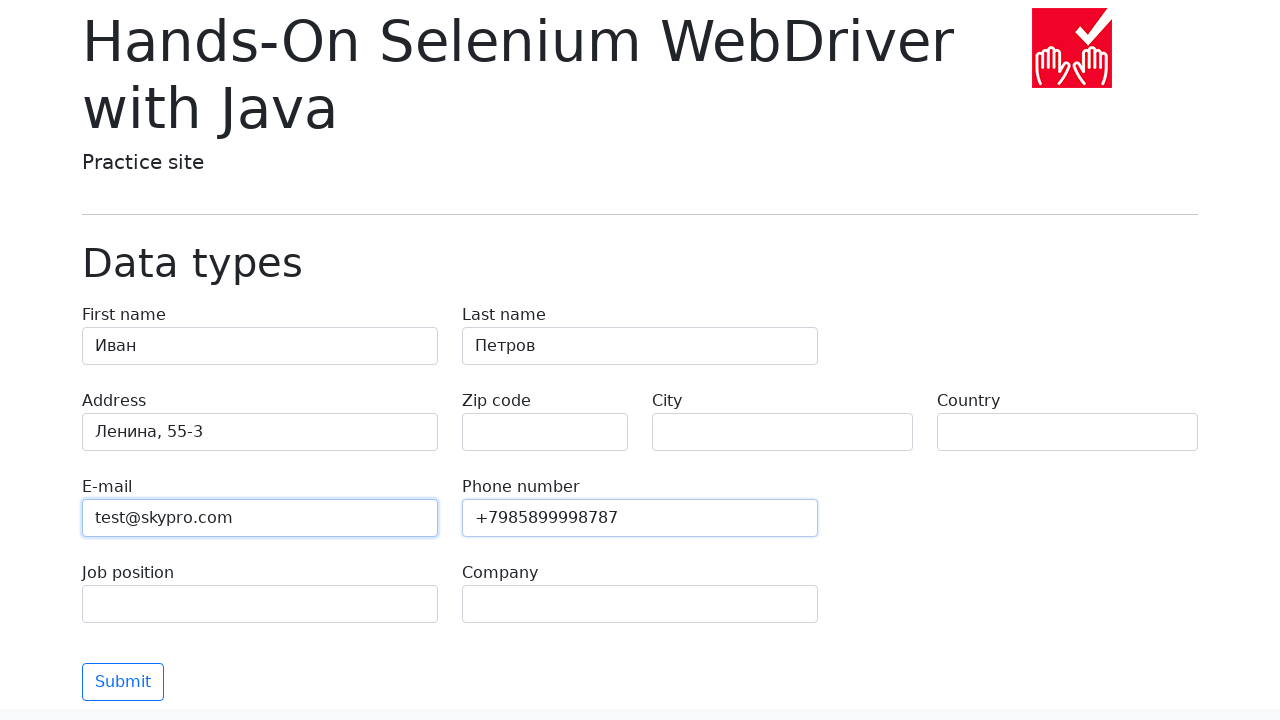

Left zip-code field empty intentionally on input[name="zip-code"]
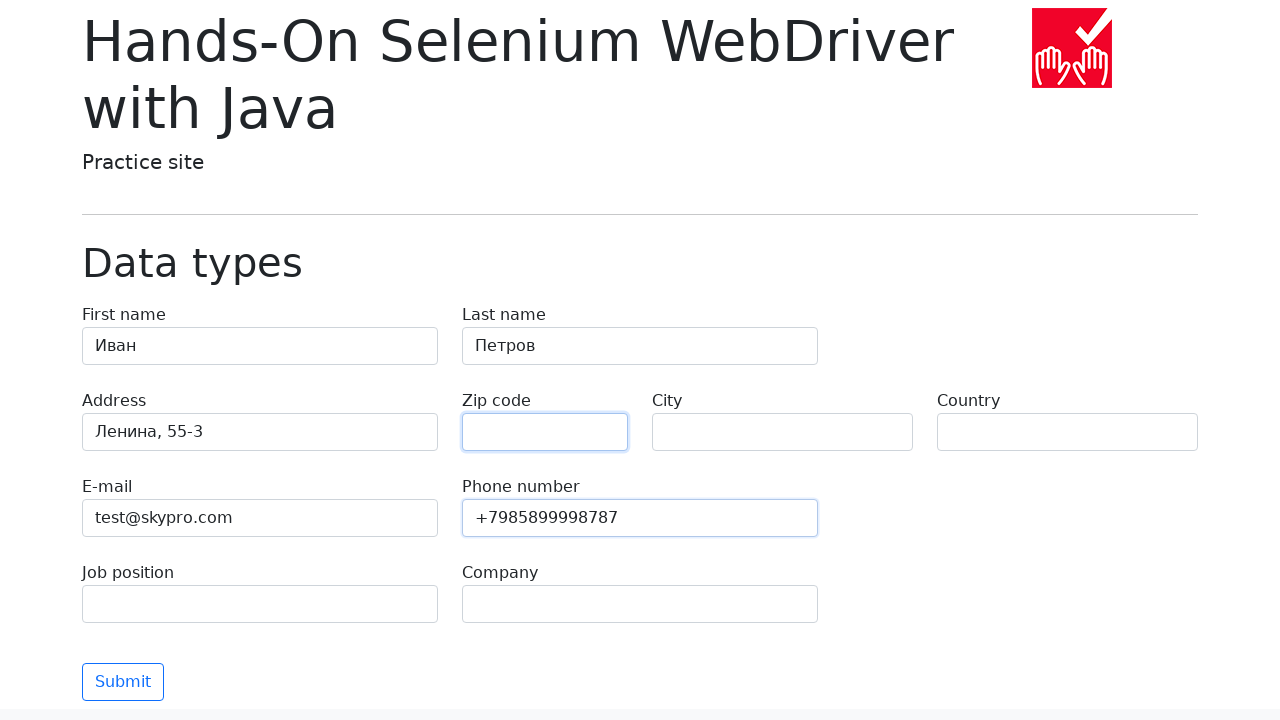

Filled city field with 'Москва' on input[name="city"]
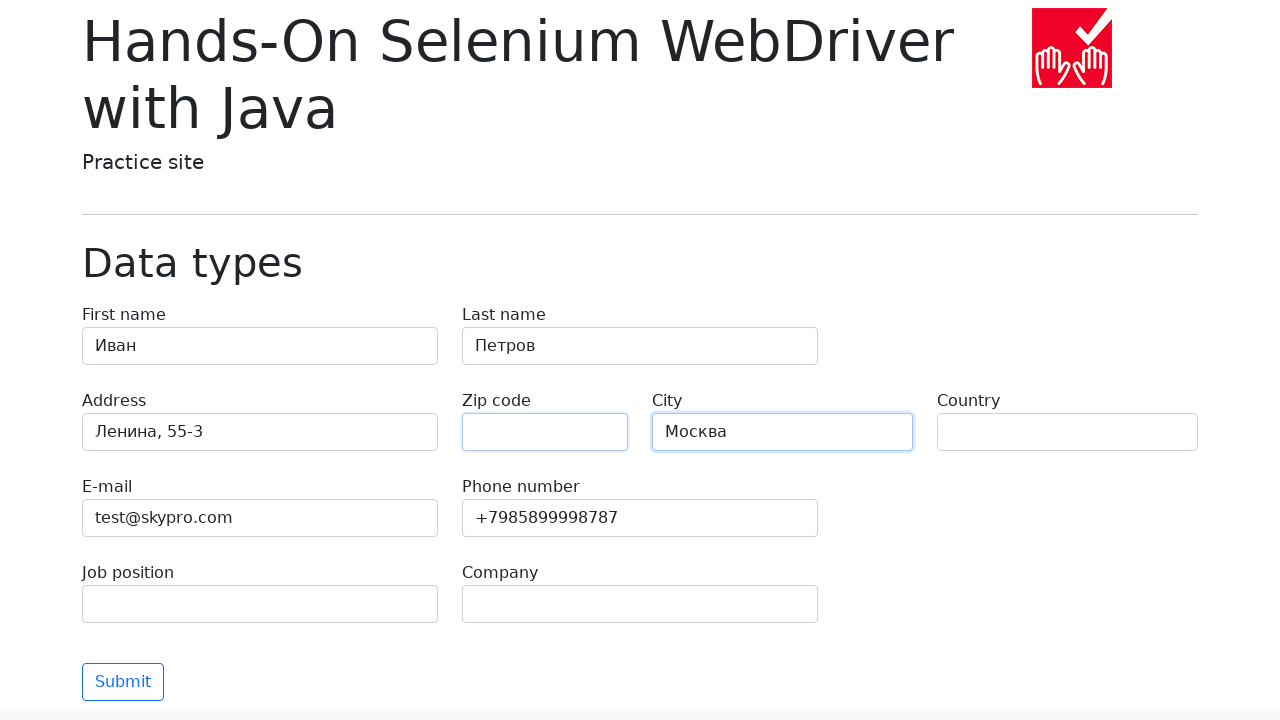

Filled country field with 'Россия' on input[name="country"]
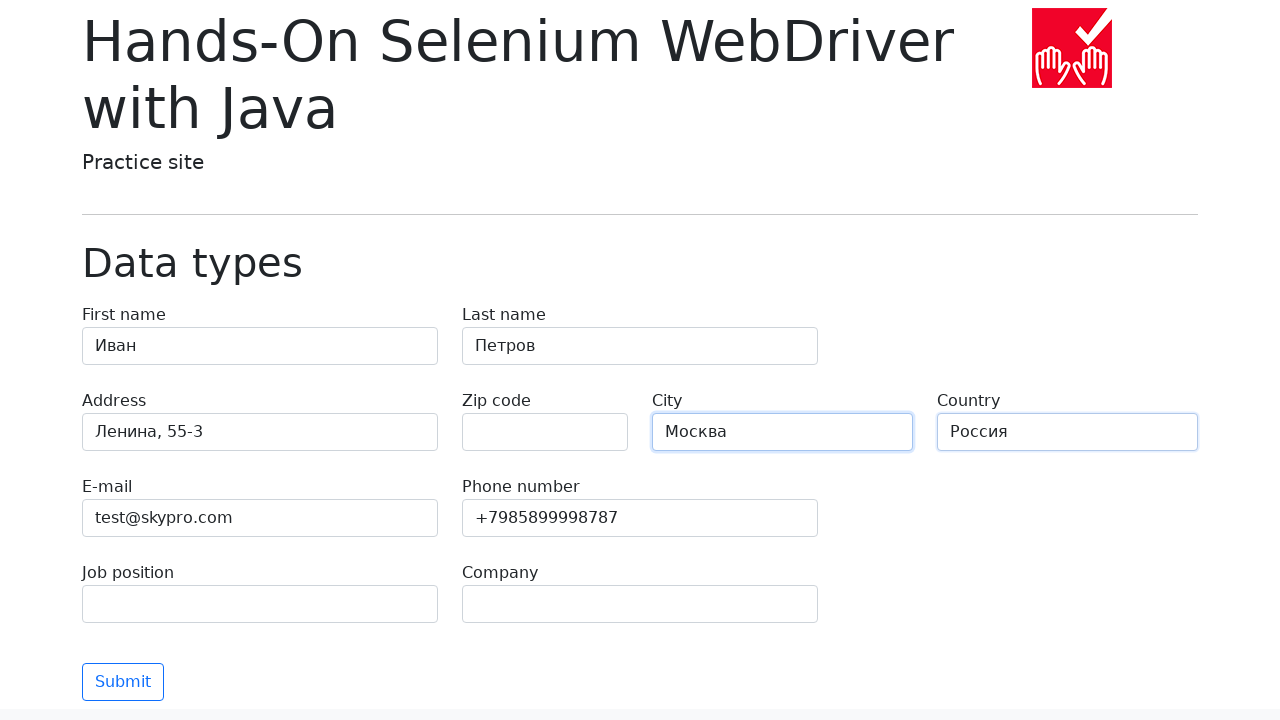

Filled job position field with 'QA' on input[name="job-position"]
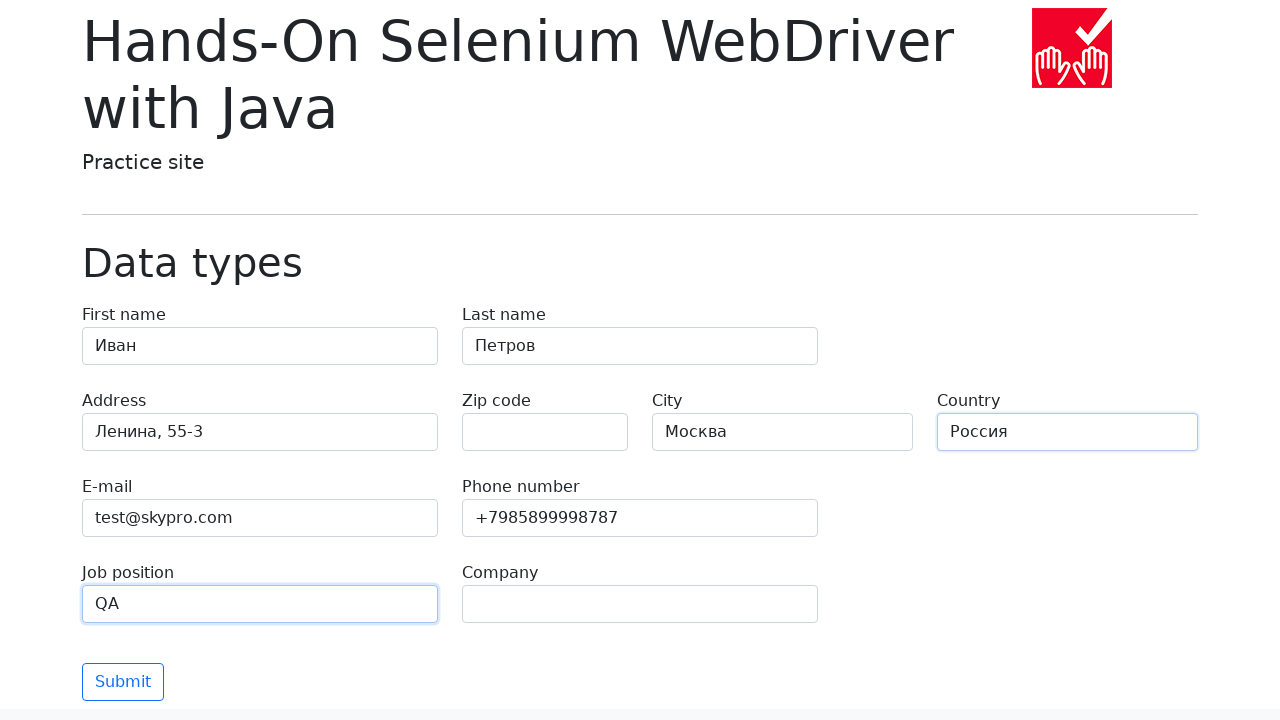

Filled company field with 'SkyPro' on input[name="company"]
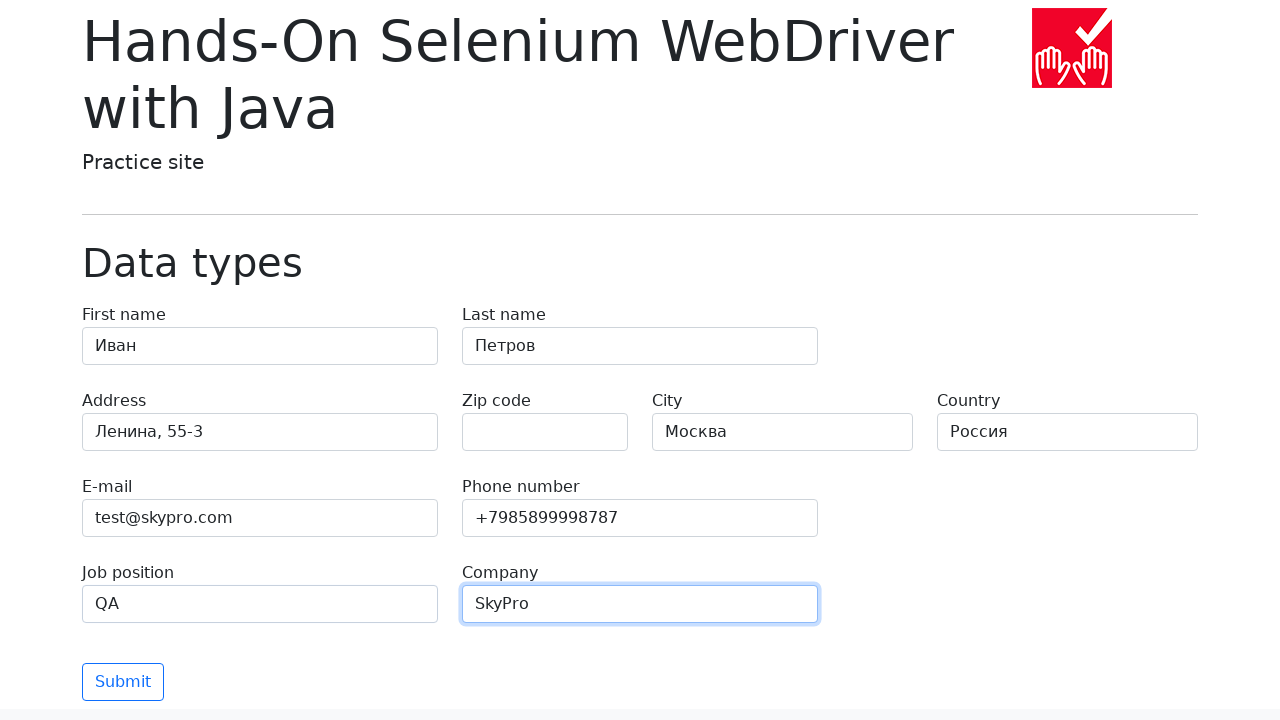

Clicked submit button to submit the form at (123, 682) on button[type="submit"]
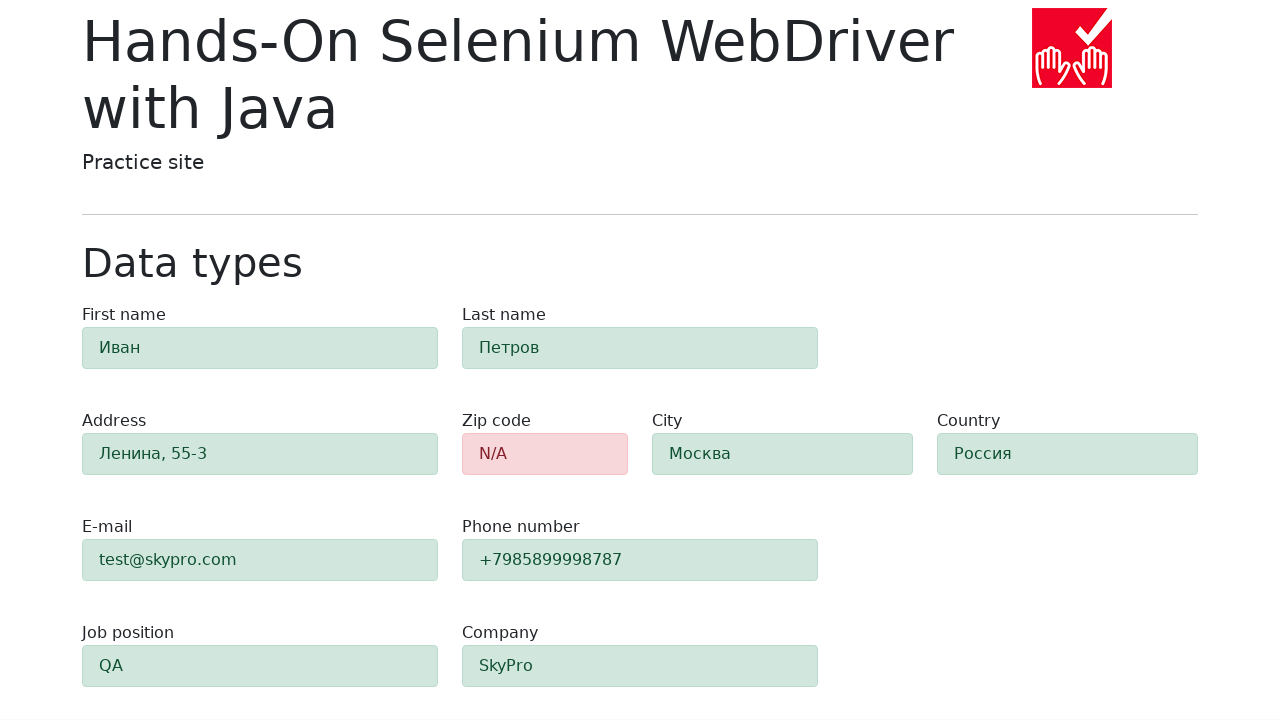

Retrieved zip-code field class attribute
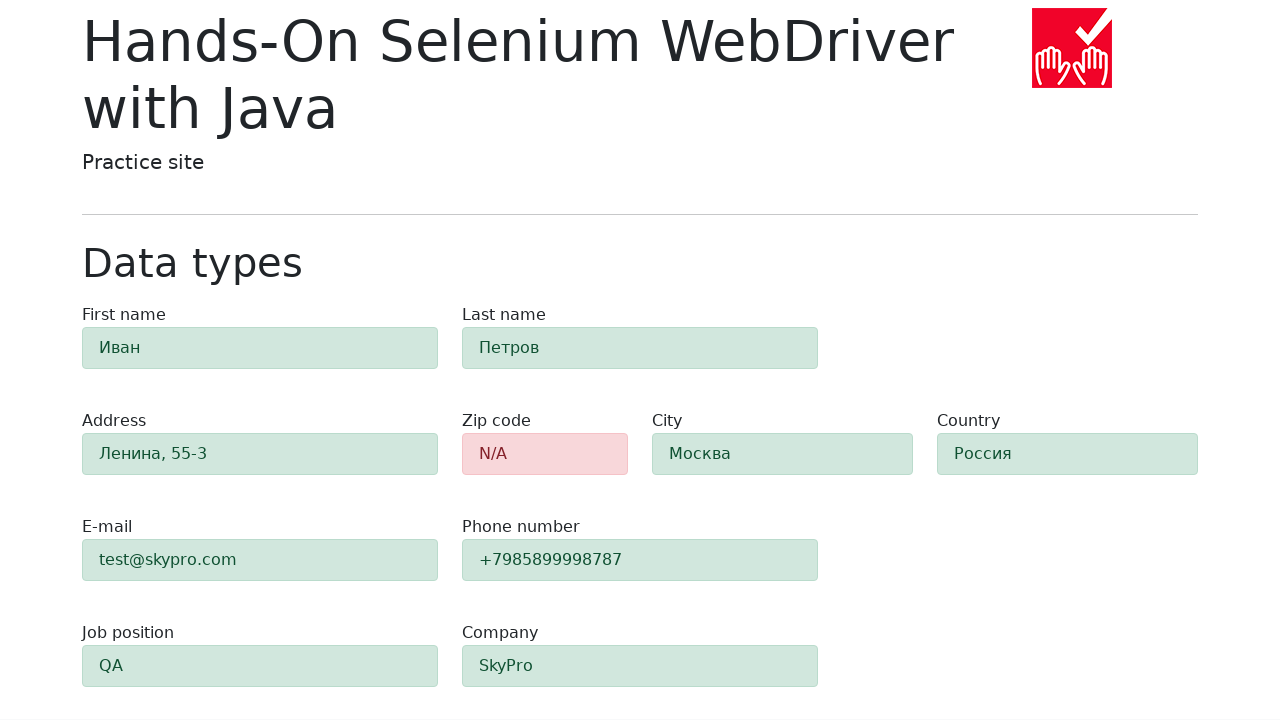

Verified zip-code field shows alert-danger error state
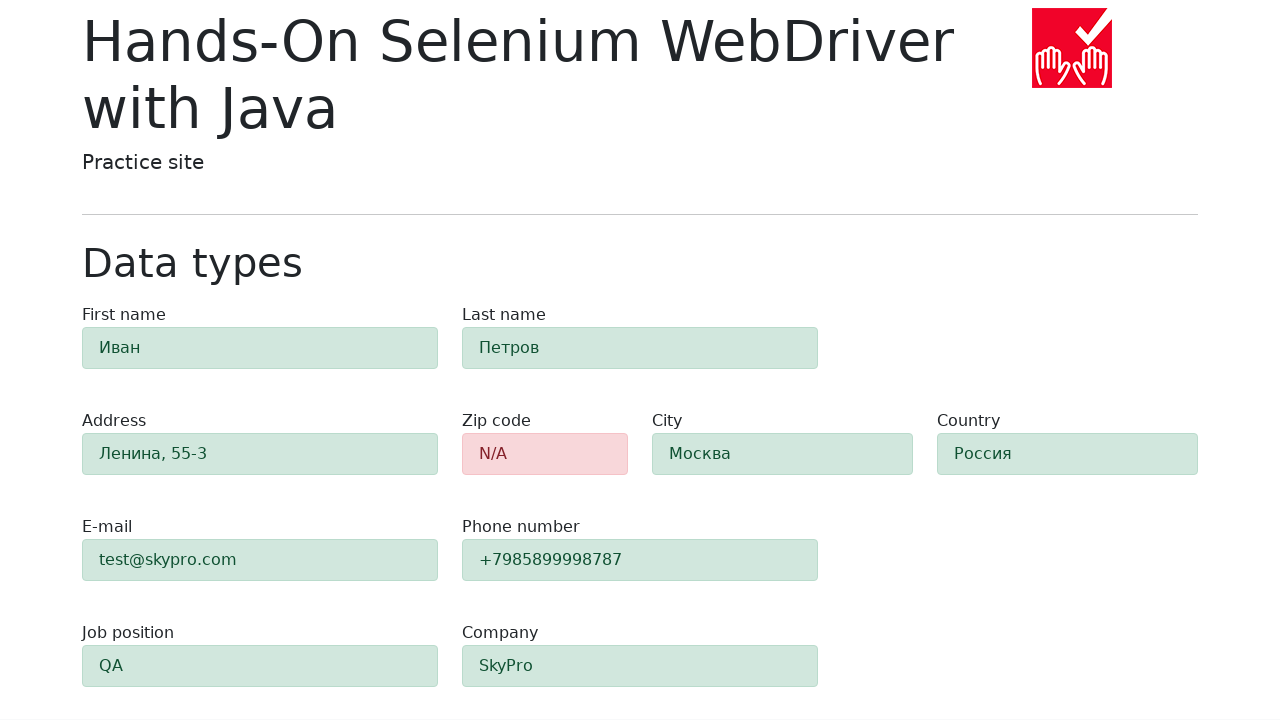

Verified first-name field shows alert-success state
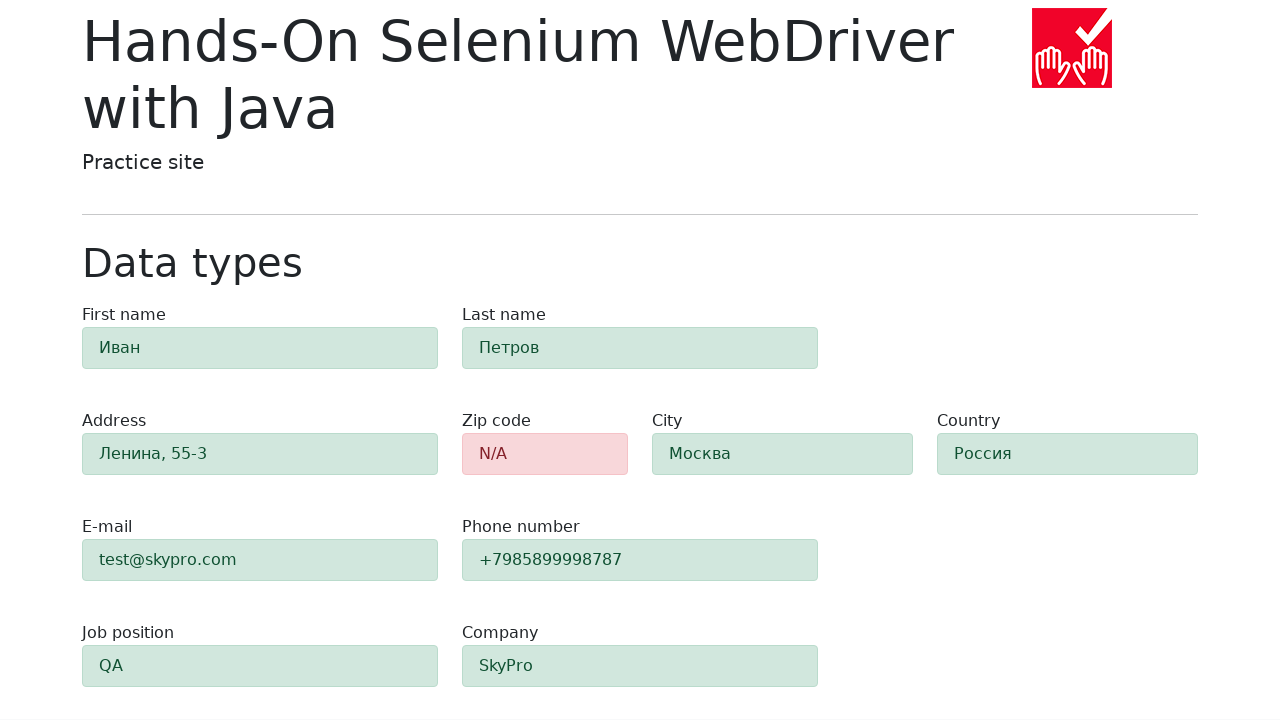

Verified last-name field shows alert-success state
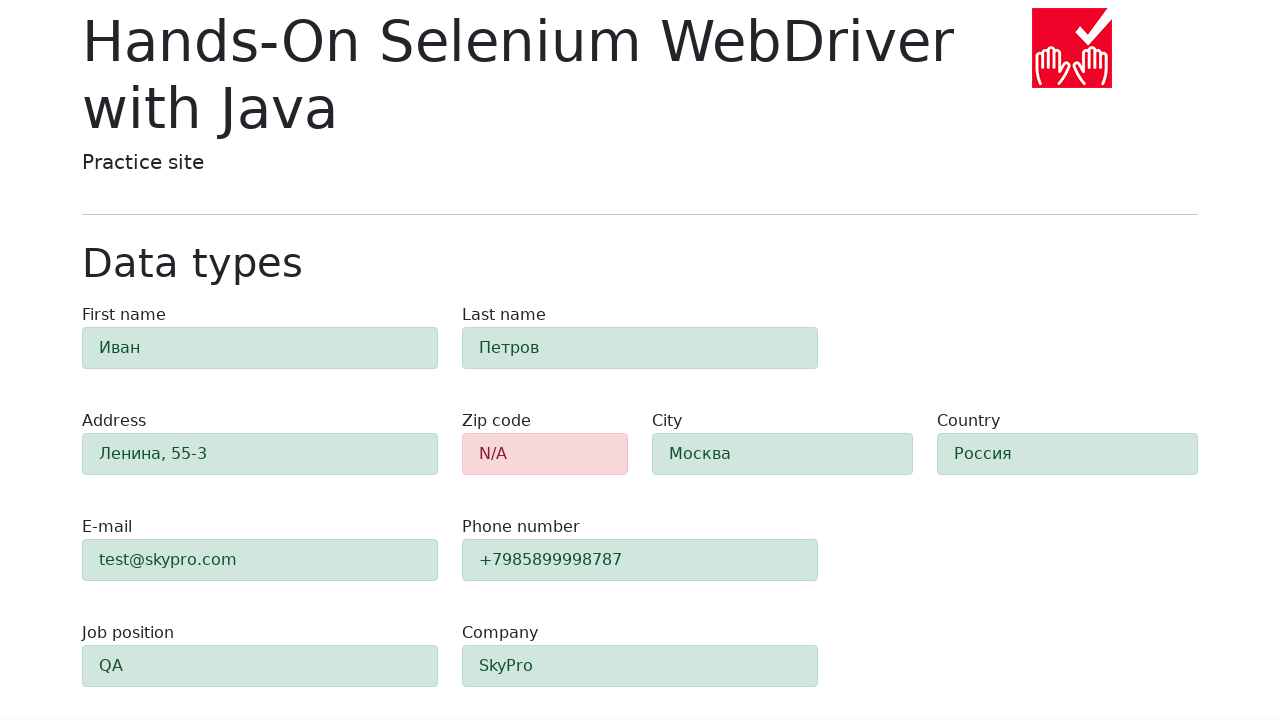

Verified address field shows alert-success state
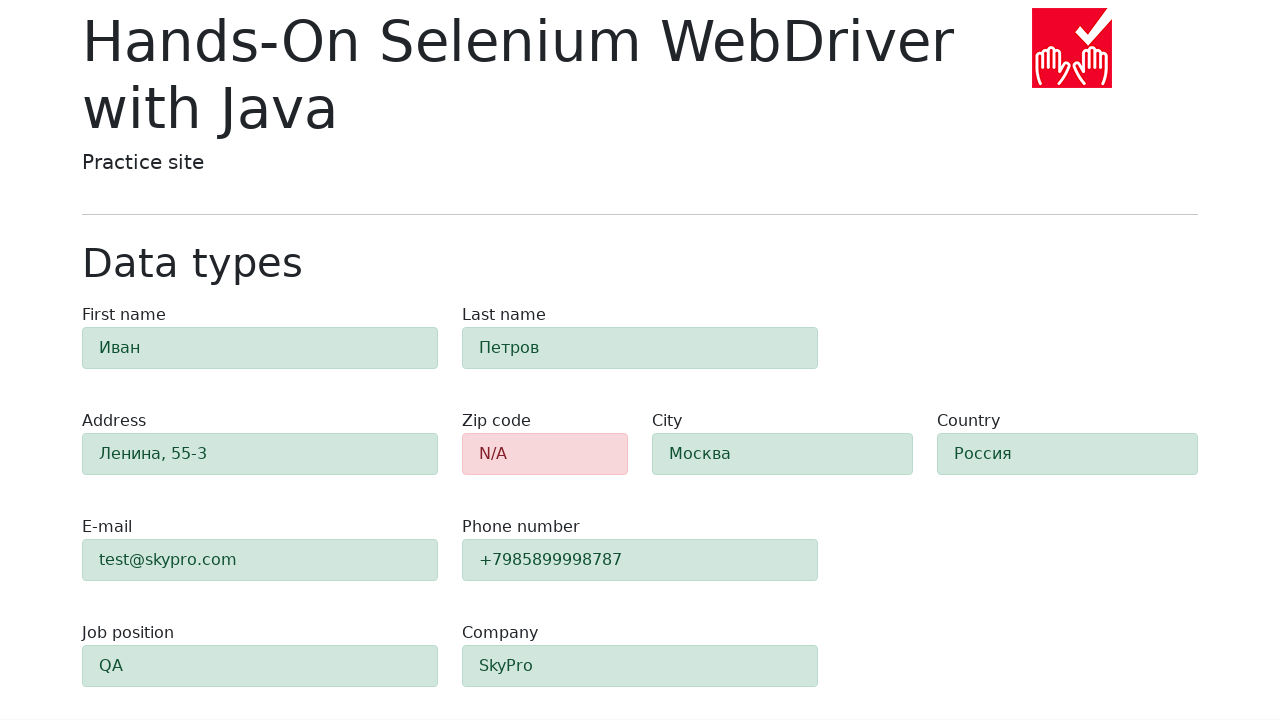

Verified city field shows alert-success state
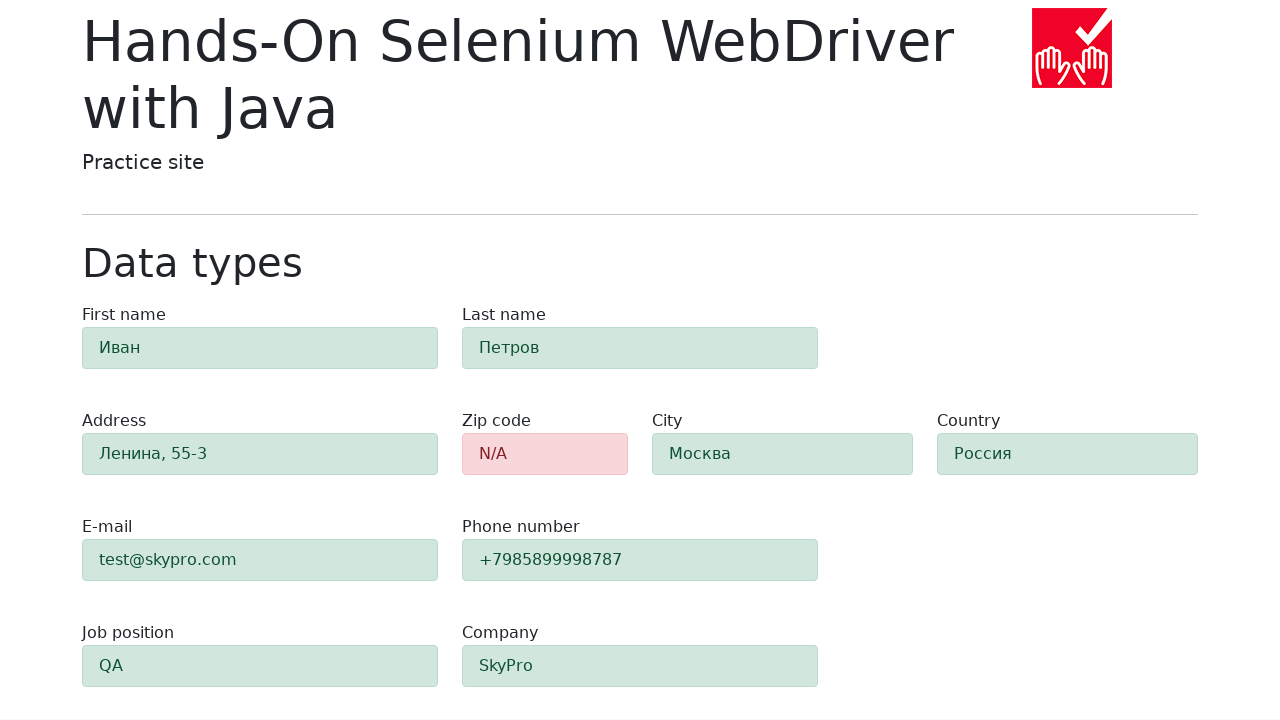

Verified country field shows alert-success state
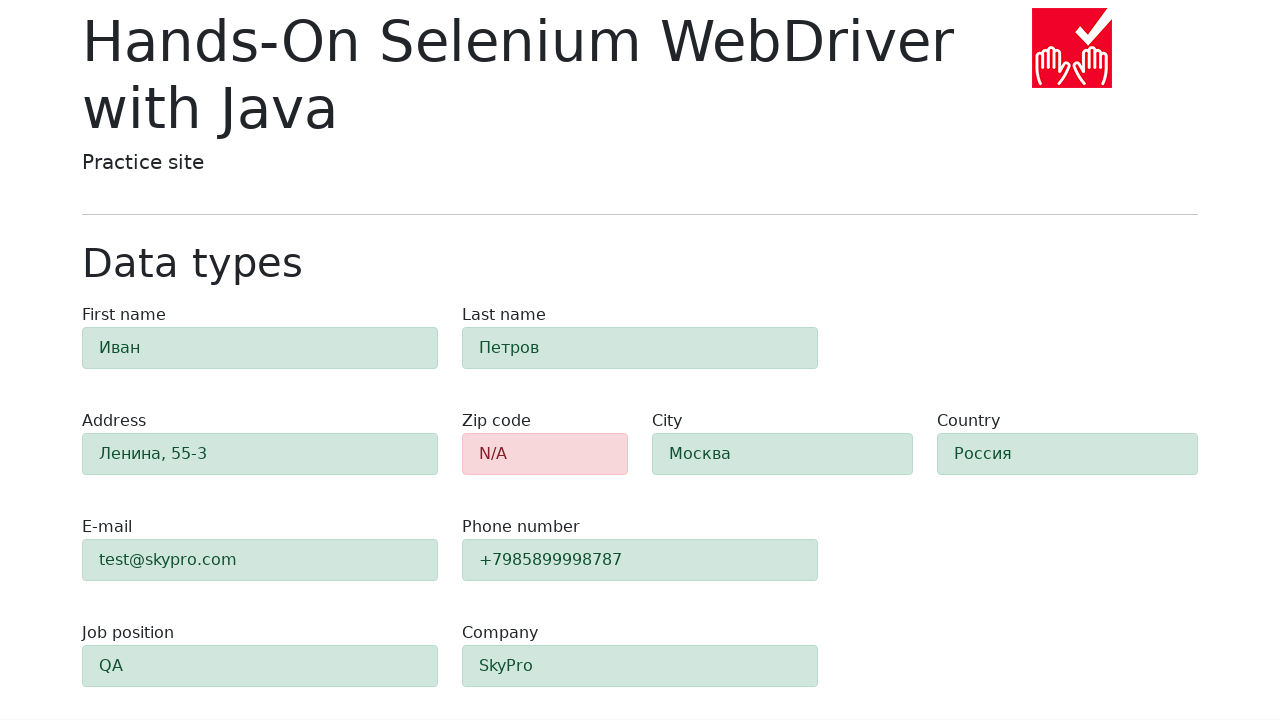

Verified e-mail field shows alert-success state
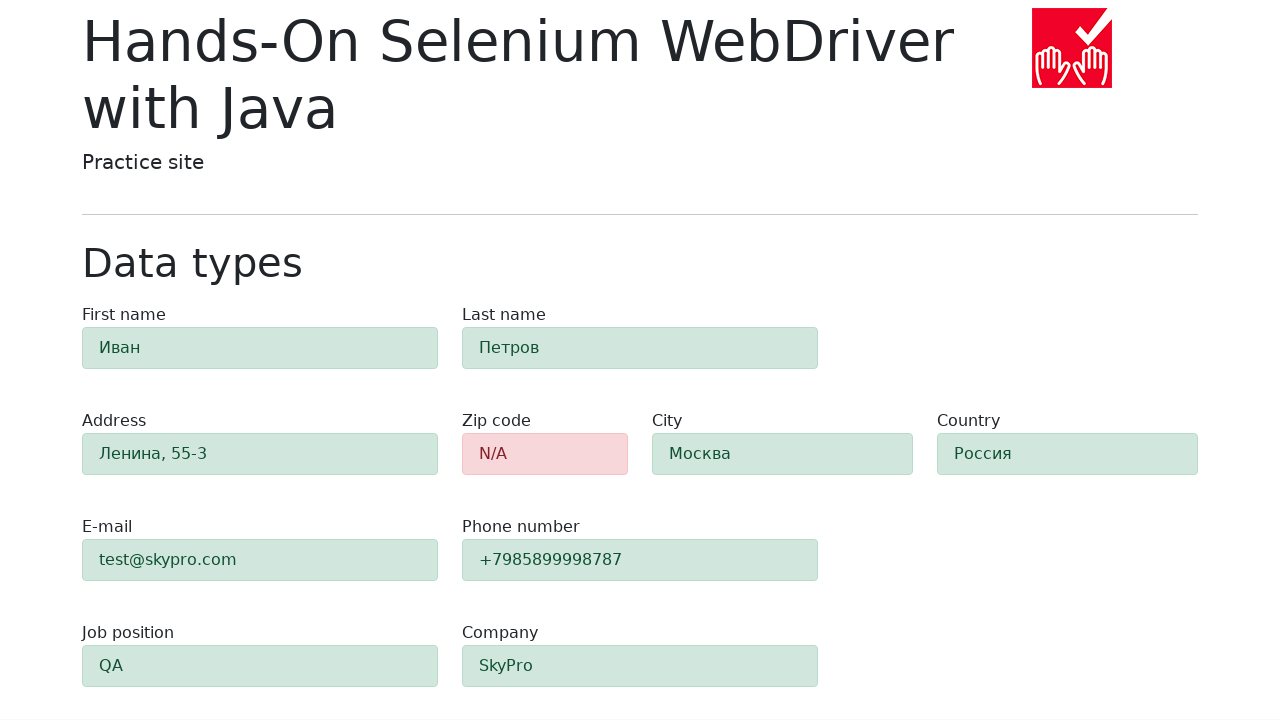

Verified phone field shows alert-success state
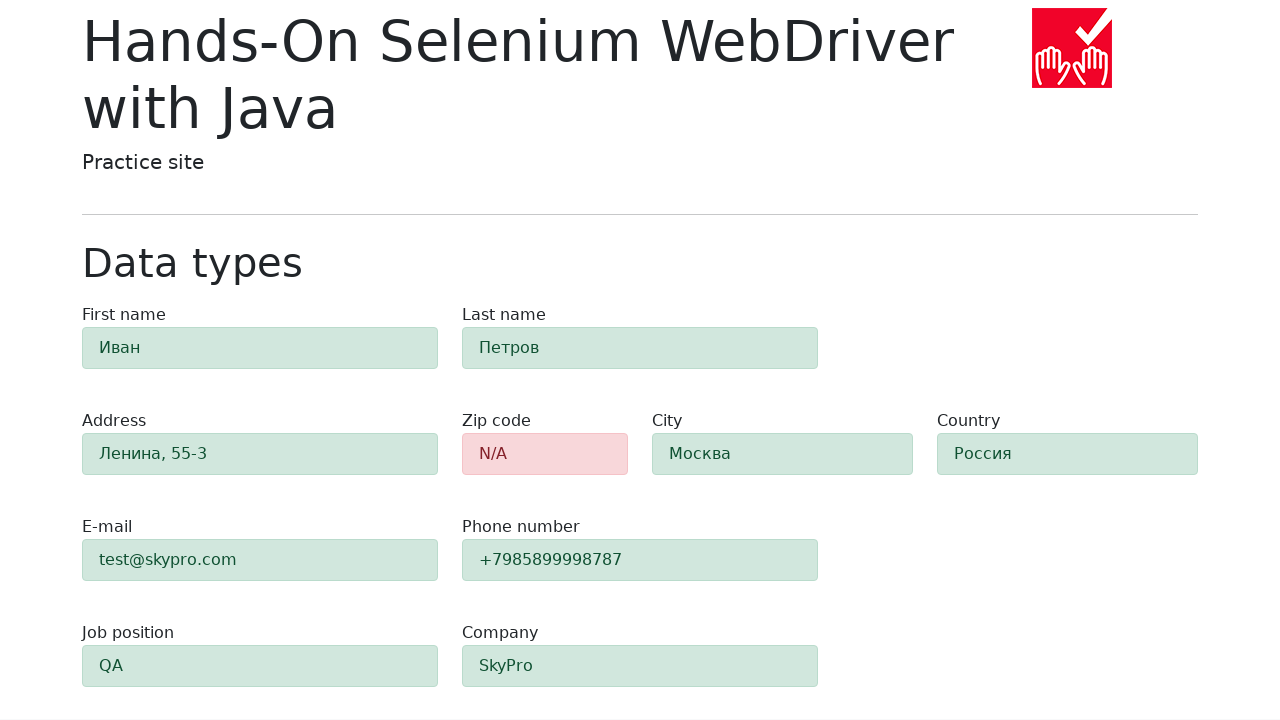

Verified job-position field shows alert-success state
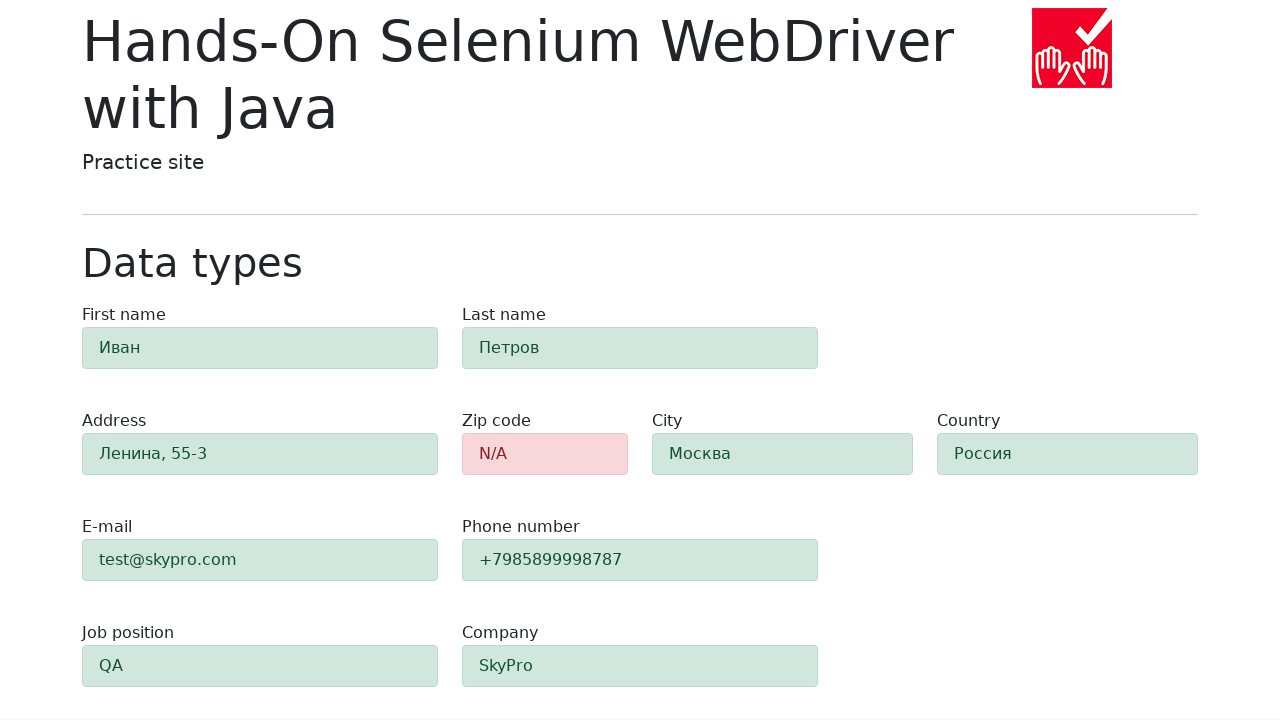

Verified company field shows alert-success state
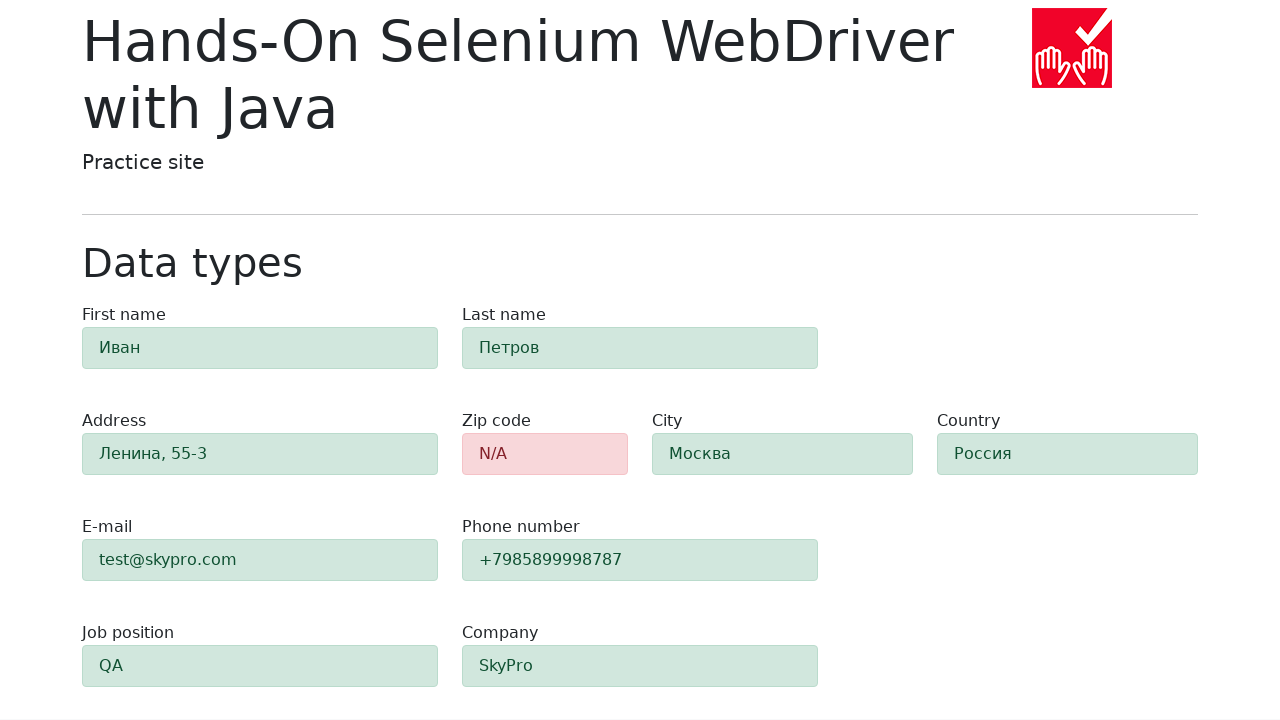

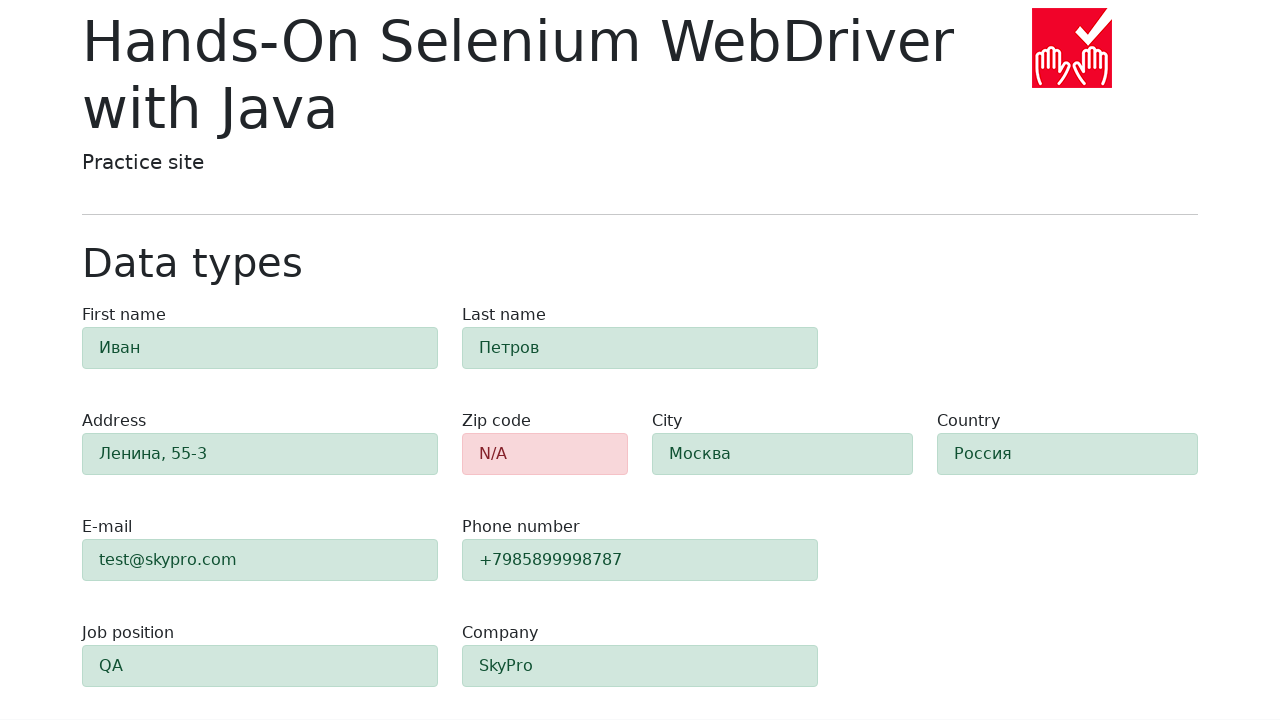